Tests drag and drop functionality by dragging an unassigned user to the power users group

Starting URL: http://www.useragentman.com/tests/dragAndDrop/permissionForm.html

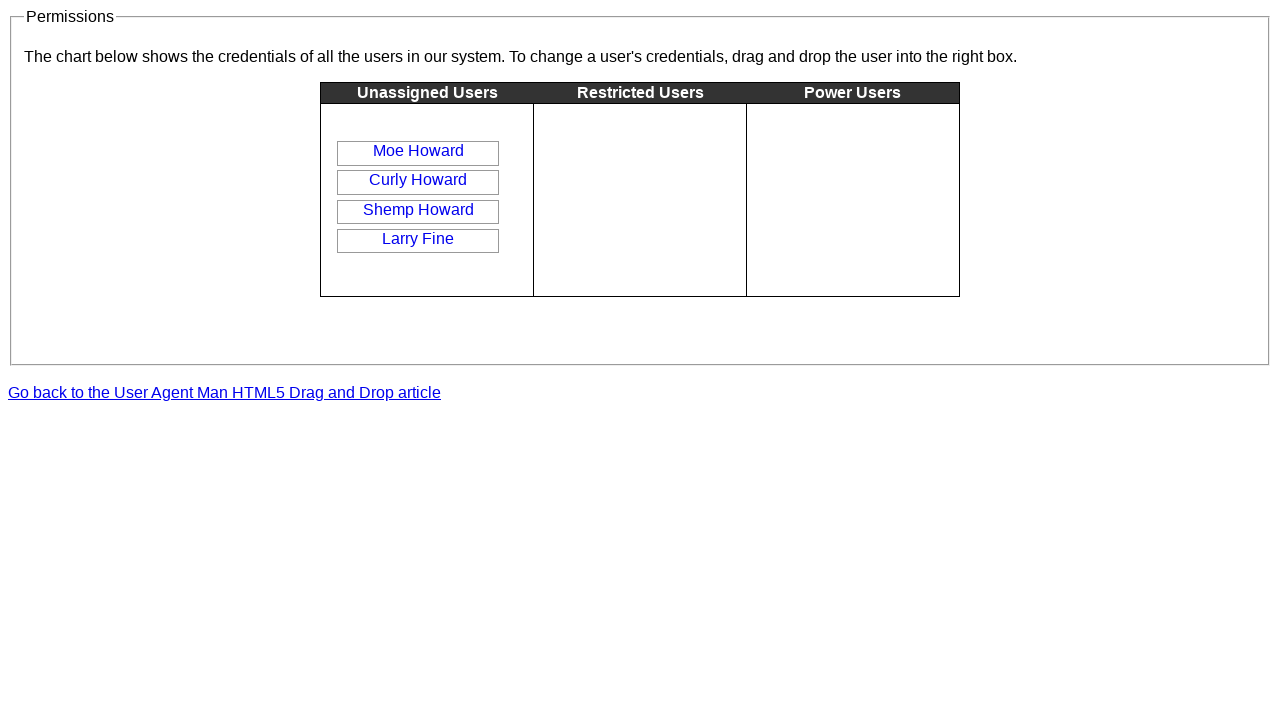

Navigated to drag and drop permission form page
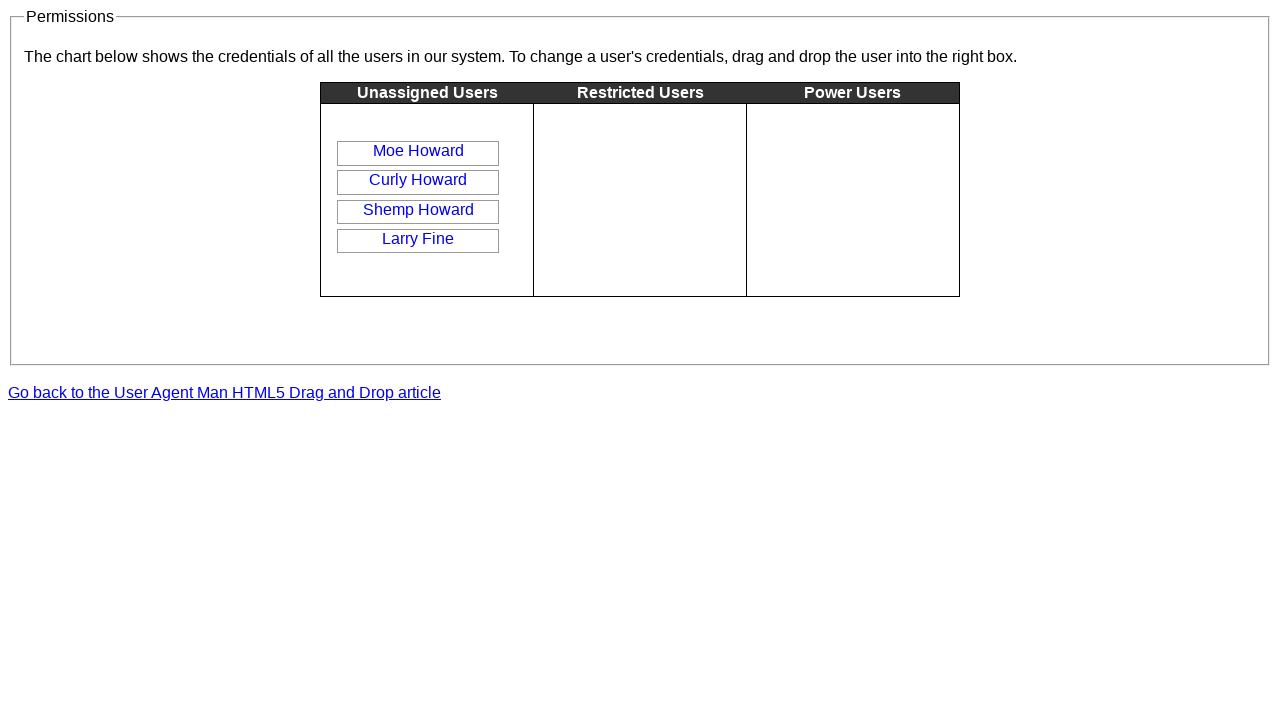

Located the 4th unassigned user element for dragging
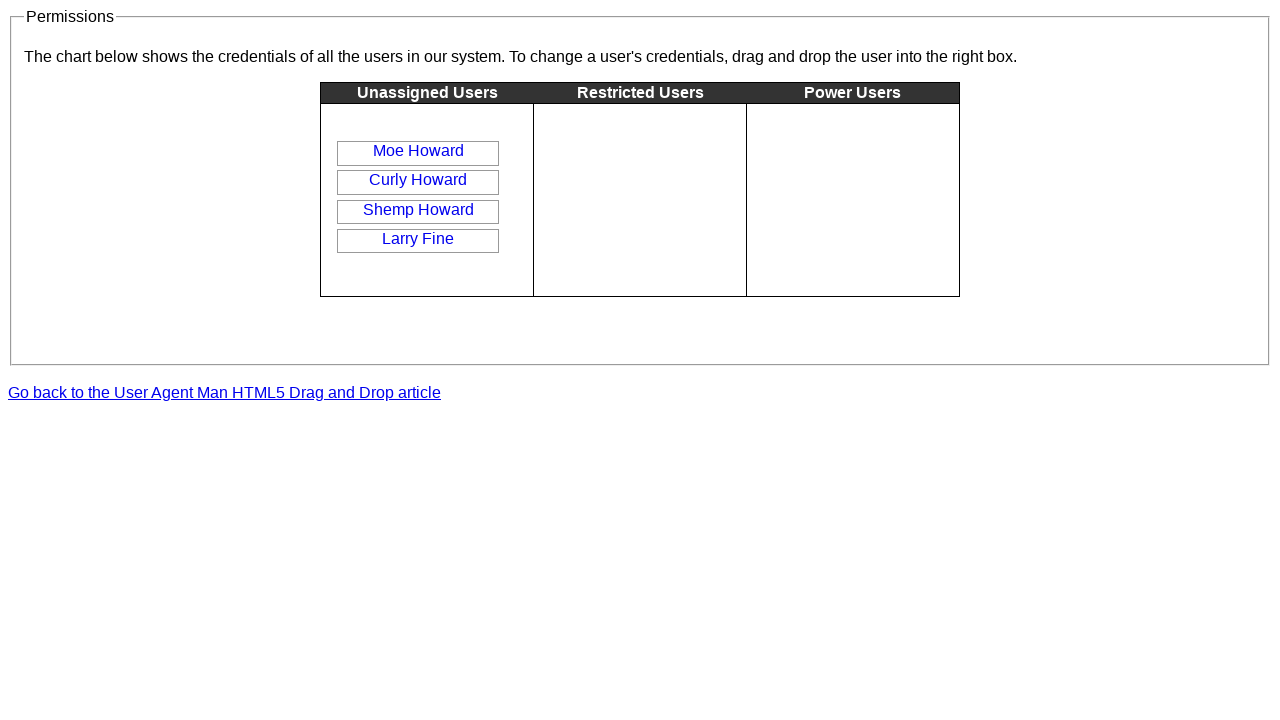

Located the power users group as drop target
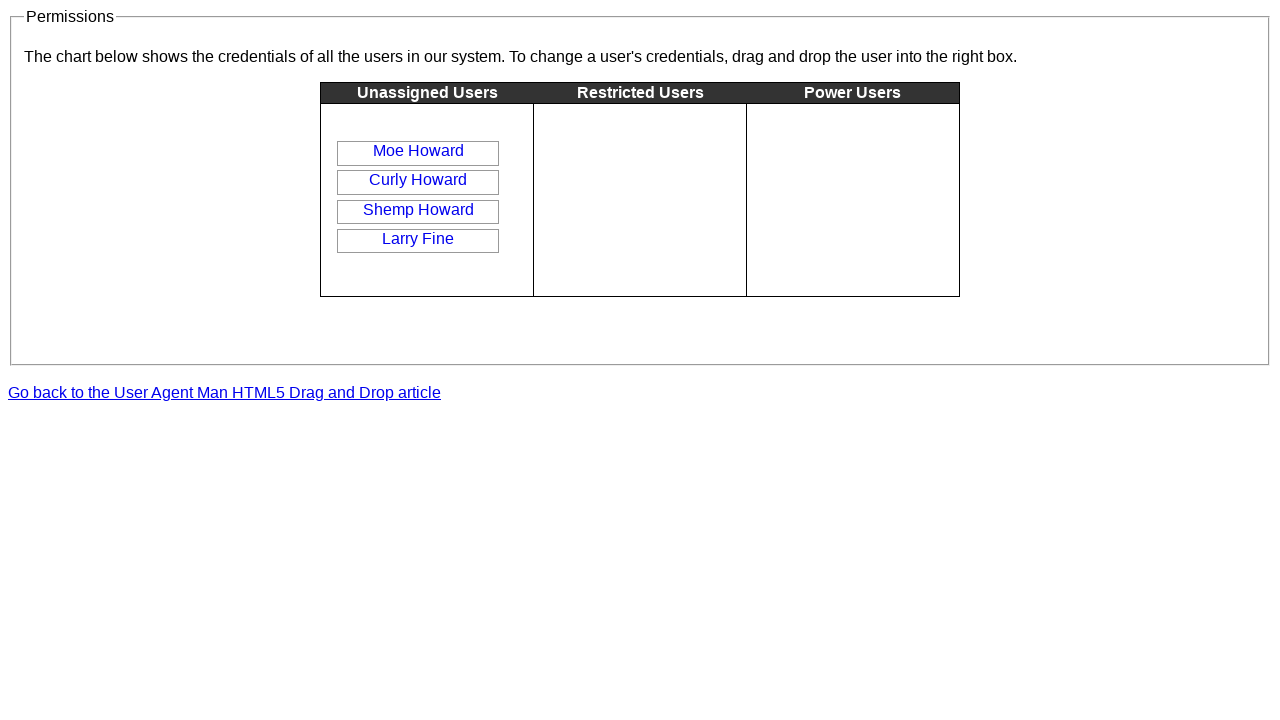

Dragged unassigned user to power users group at (853, 200)
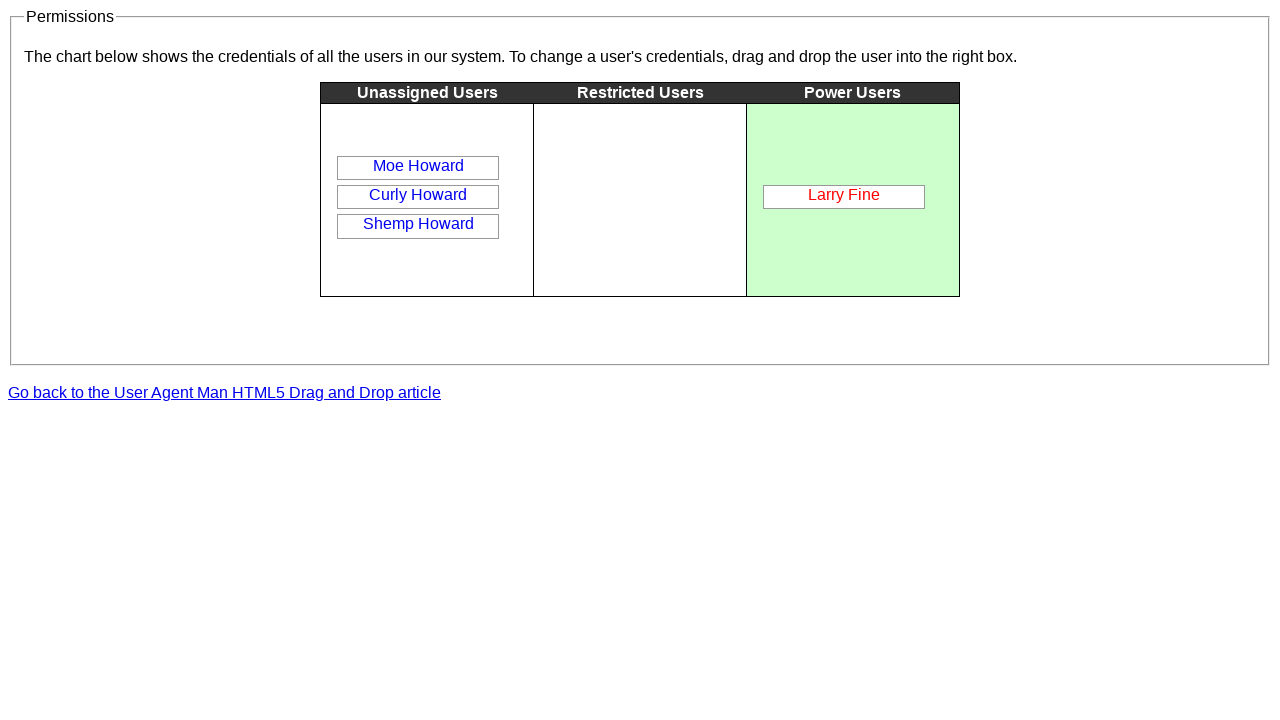

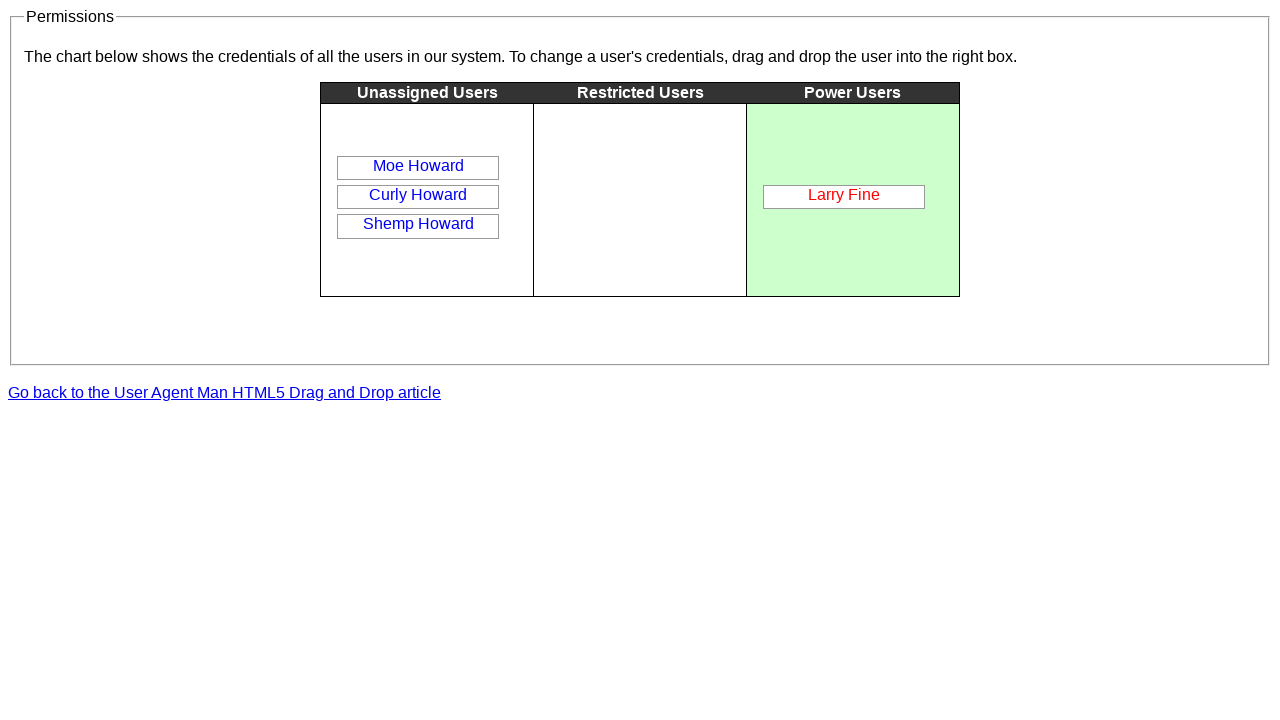